Tests dynamic element addition and removal by clicking add button to create an element, then clicking delete to remove it

Starting URL: https://the-internet.herokuapp.com/add_remove_elements/

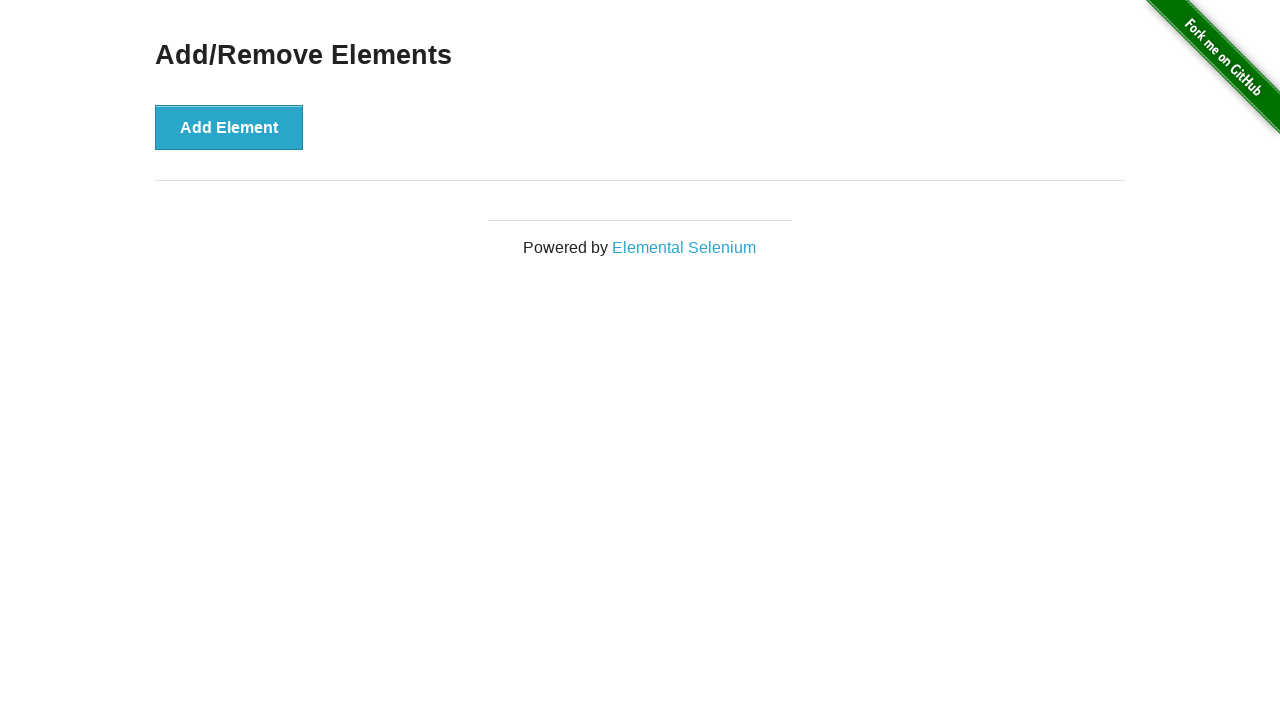

Clicked 'Add Element' button to create a new element at (229, 127) on button[onclick='addElement()']
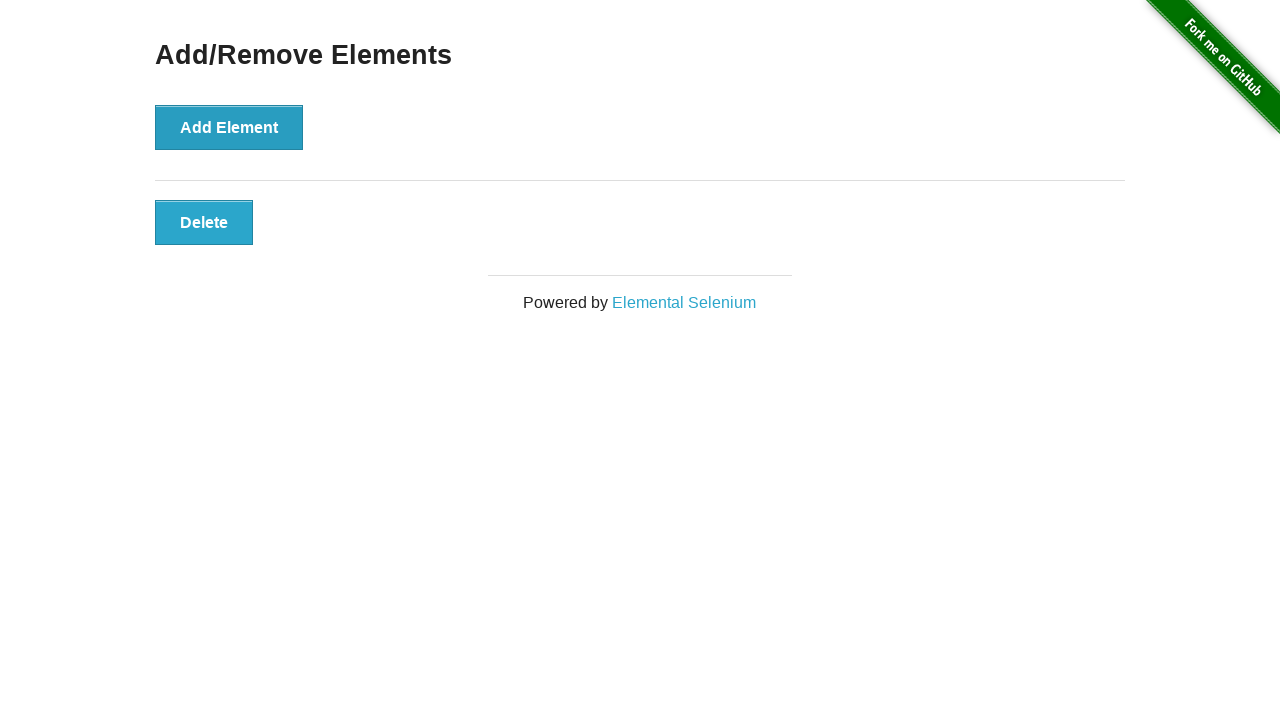

Delete button appeared on the page
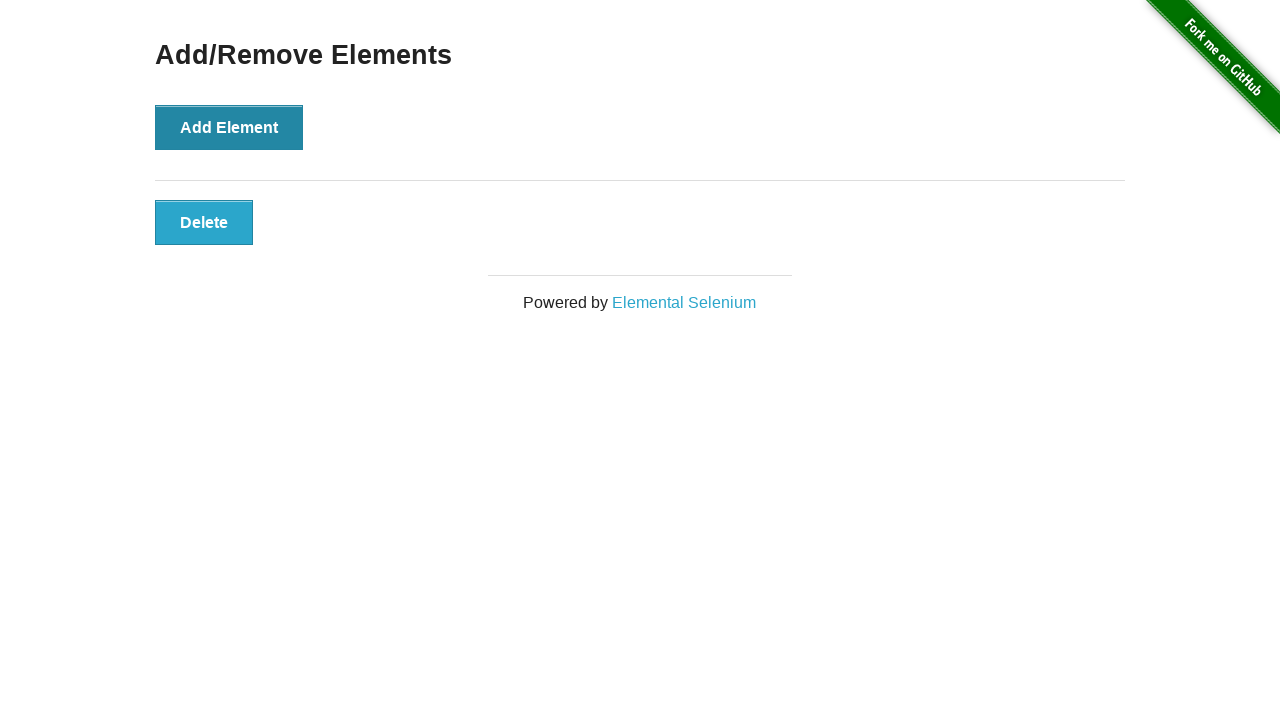

Clicked delete button to remove the element at (204, 222) on .added-manually
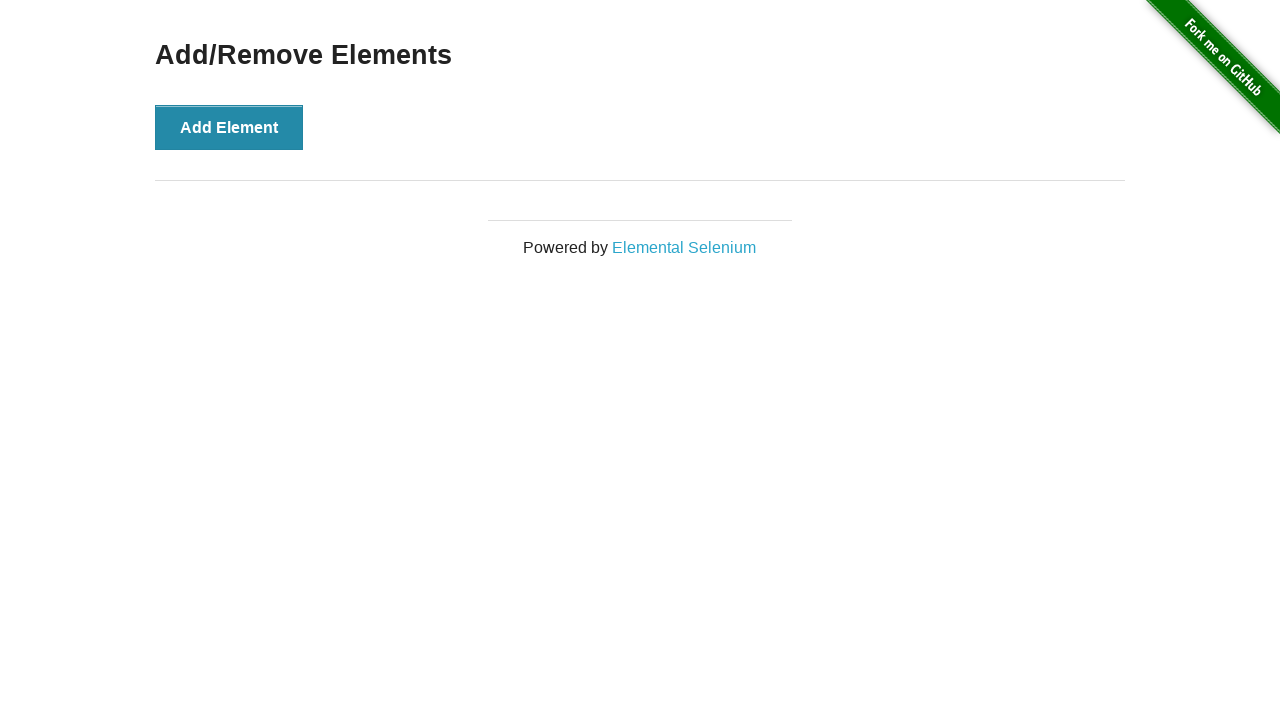

Element successfully removed from DOM
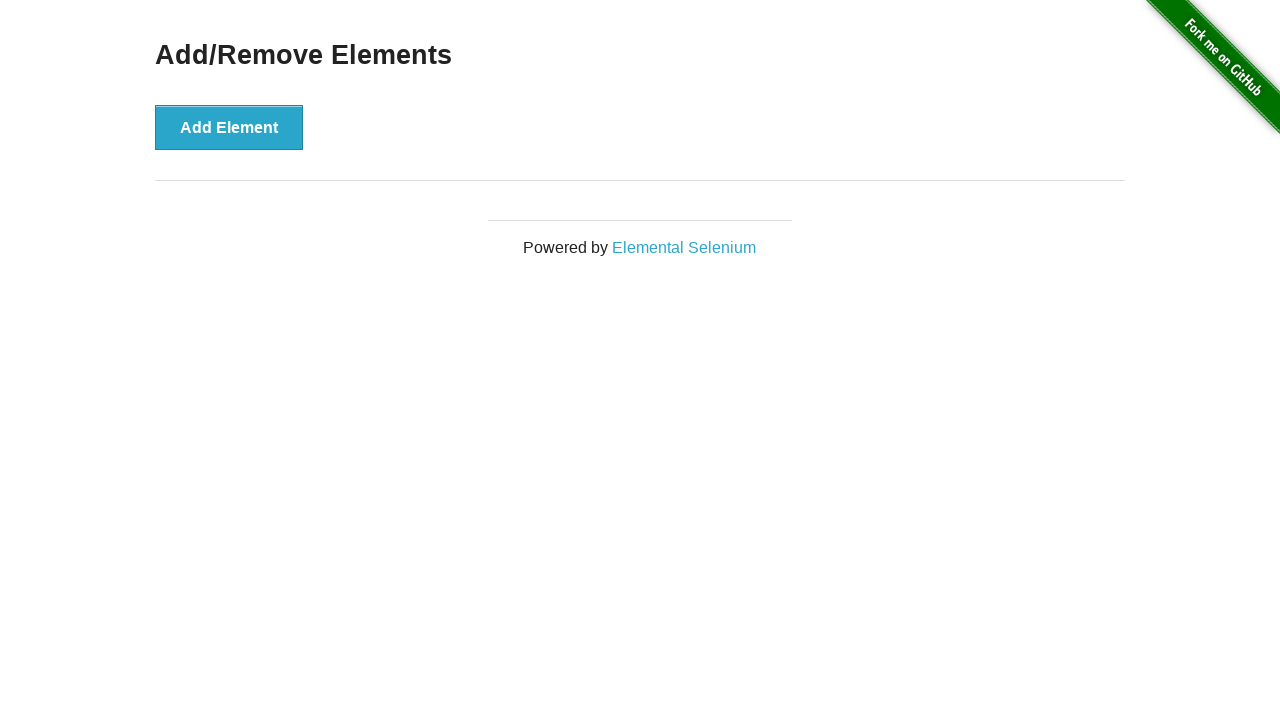

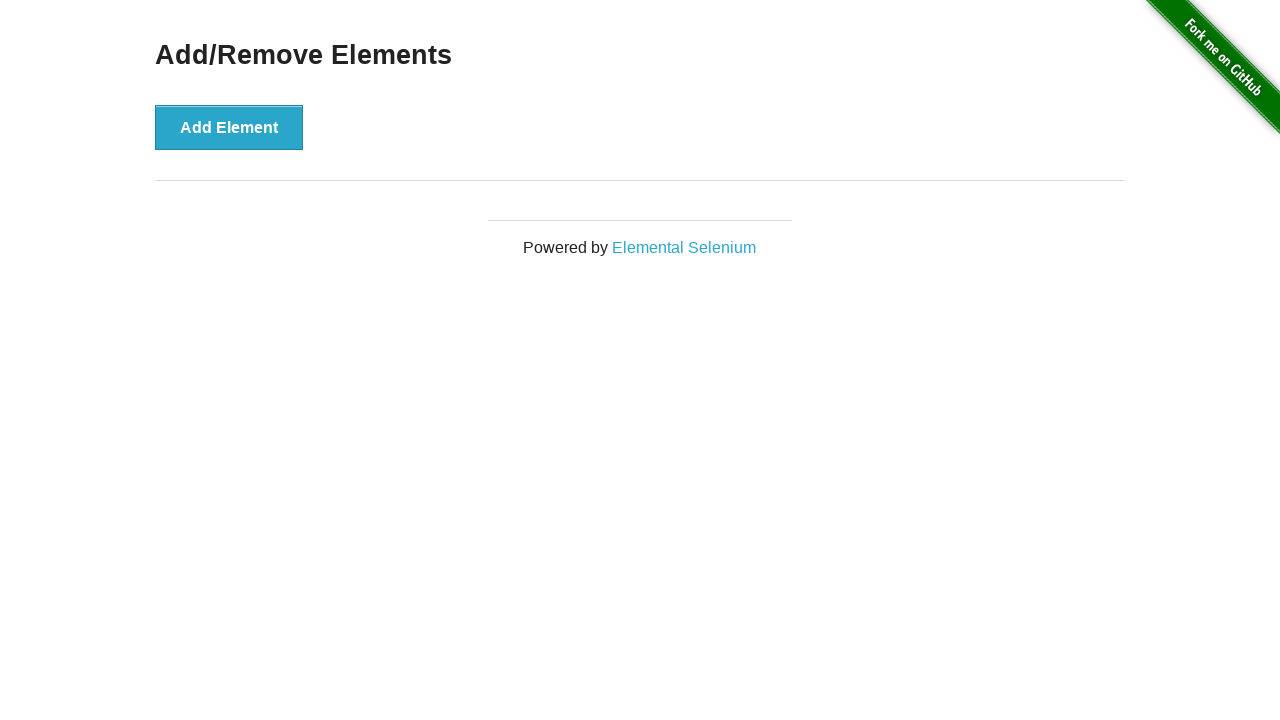